Tests clicking a blue button on the UI Testing Playground class attribute page, which demonstrates handling buttons with dynamic class attributes

Starting URL: http://uitestingplayground.com/classattr

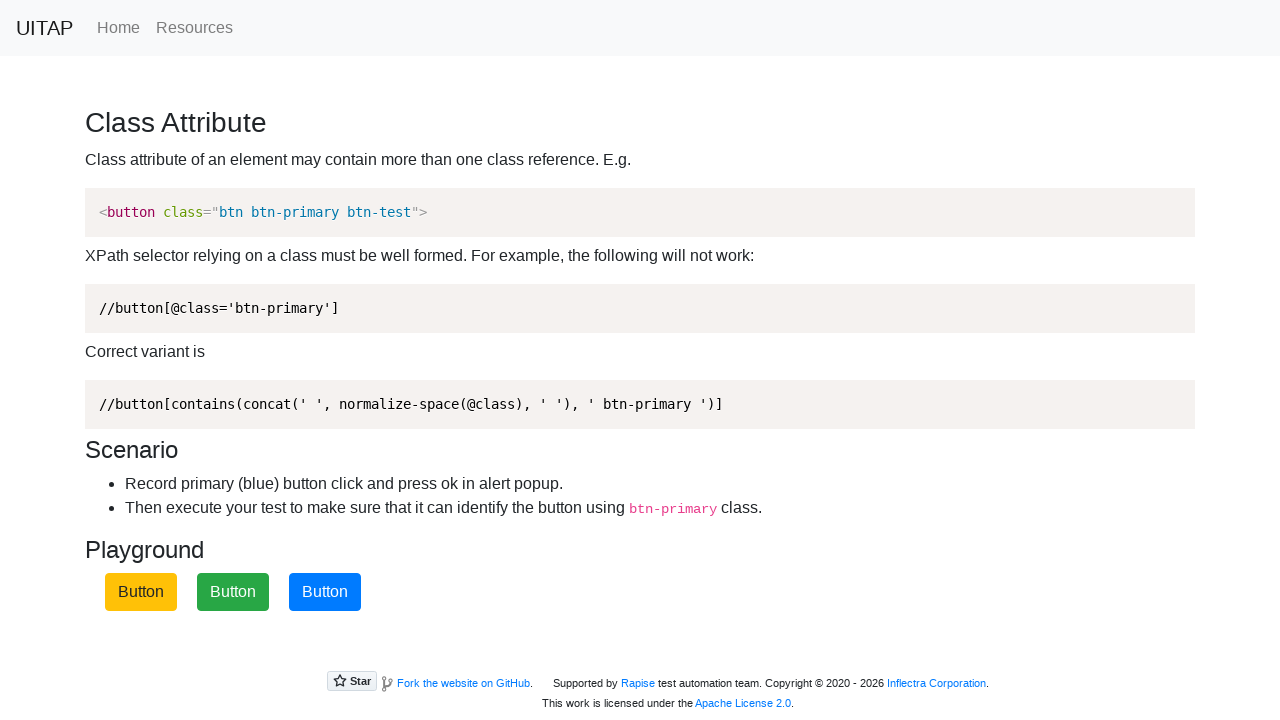

Navigated to UI Testing Playground class attribute page
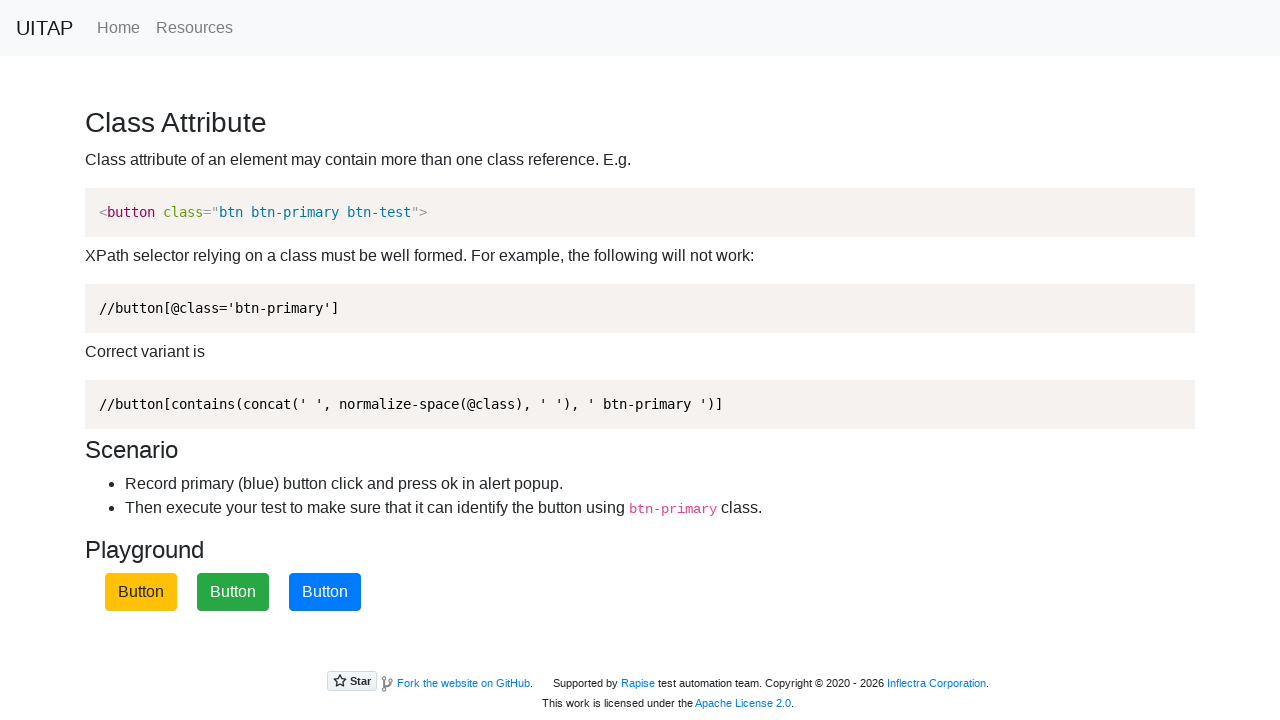

Clicked blue primary button using XPath with dynamic class attribute handling at (325, 592) on xpath=//button[contains(concat(' ', normalize-space(@class), ' '), 'btn-primary 
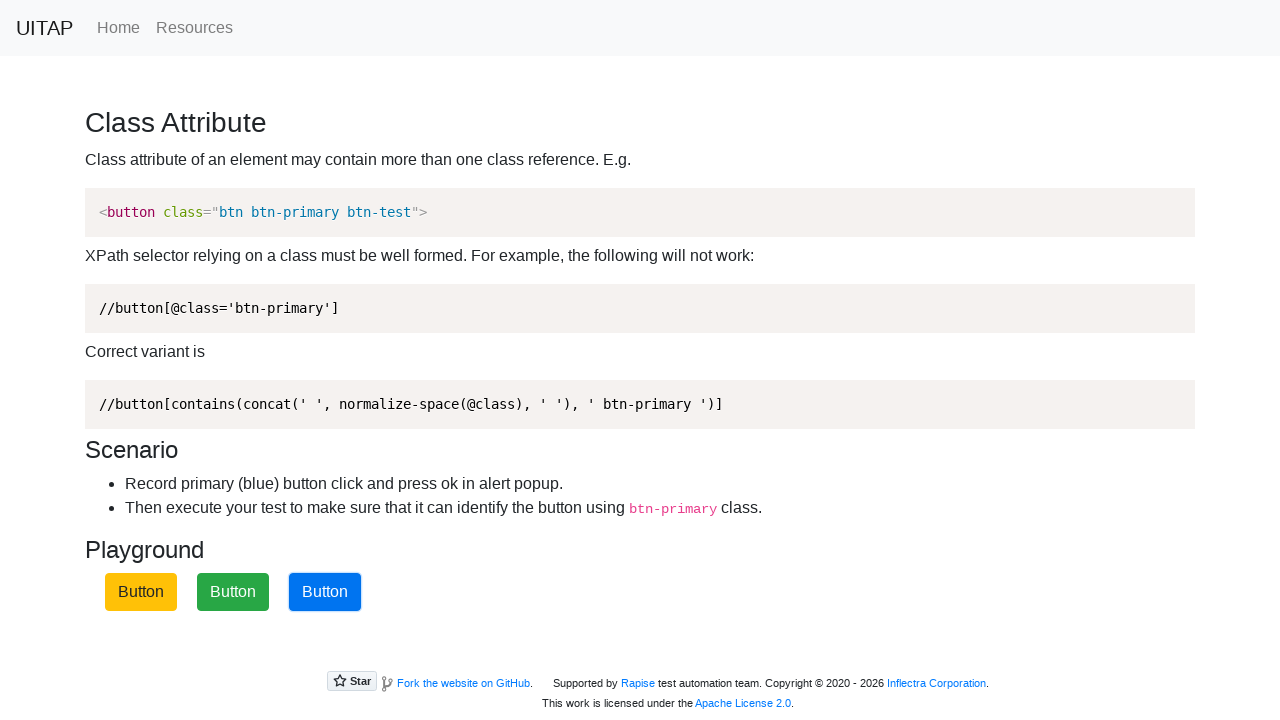

Waited for alert to appear after button click
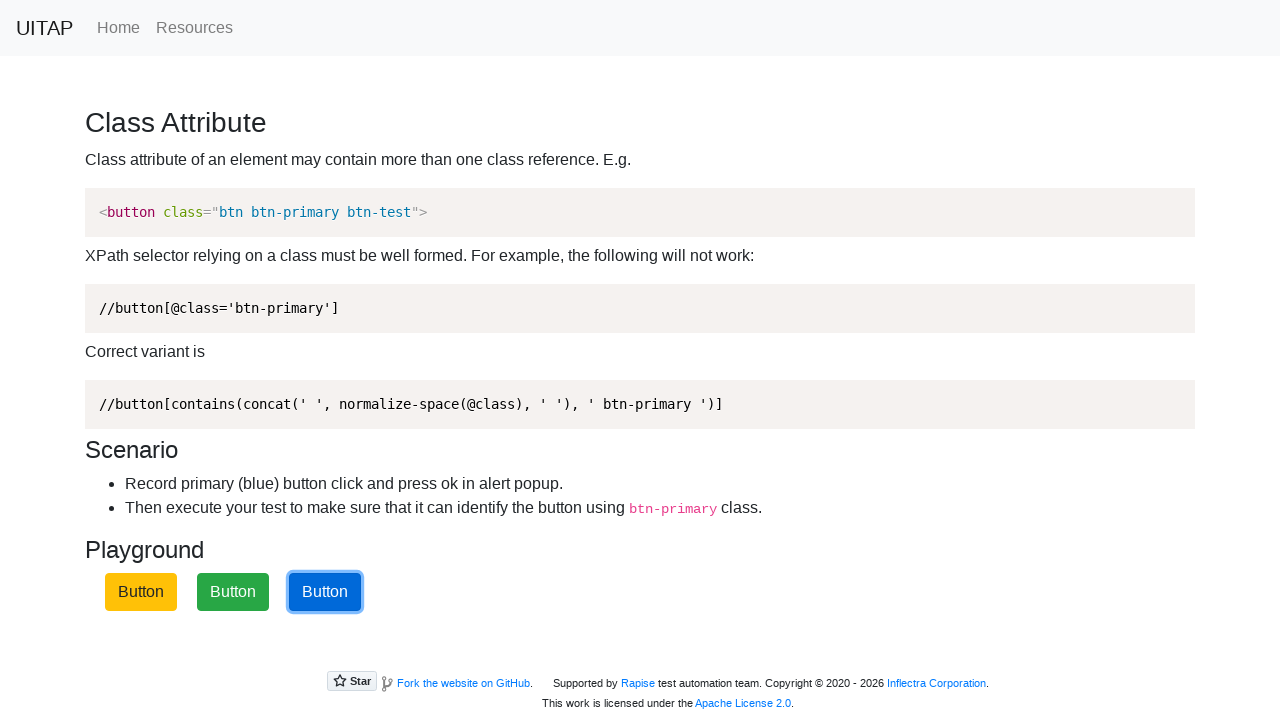

Set up dialog handler to accept alerts
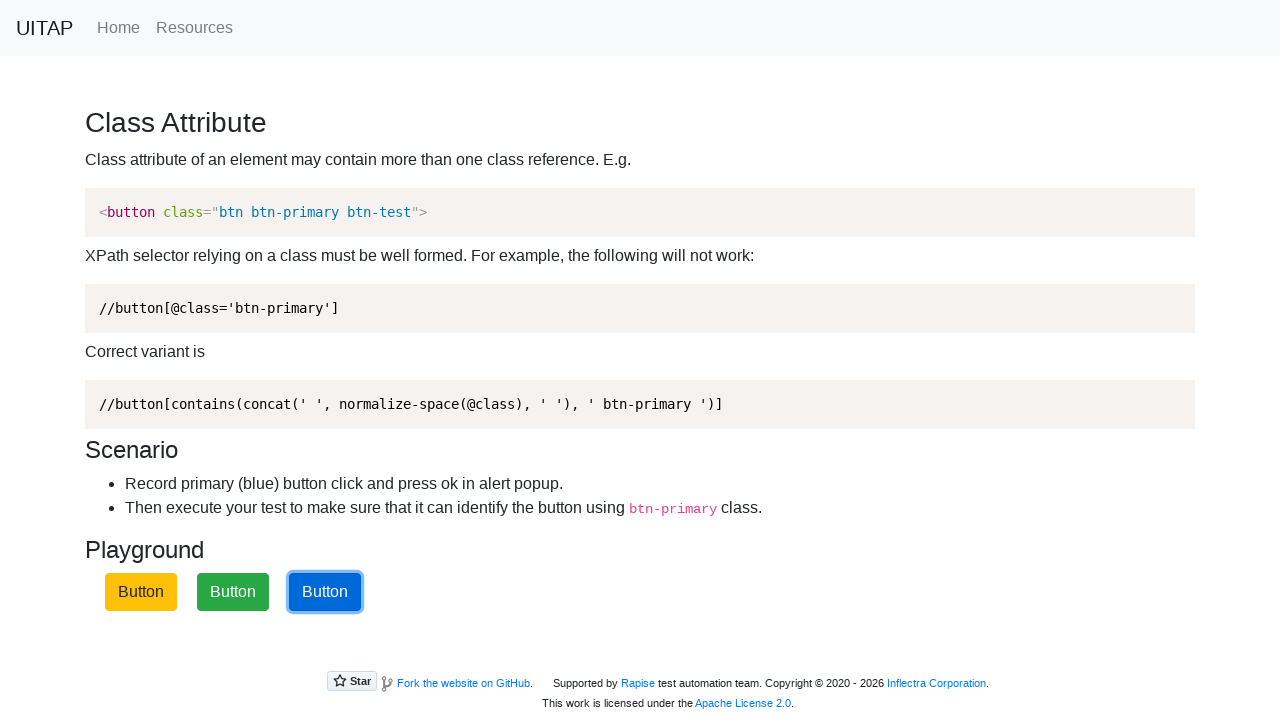

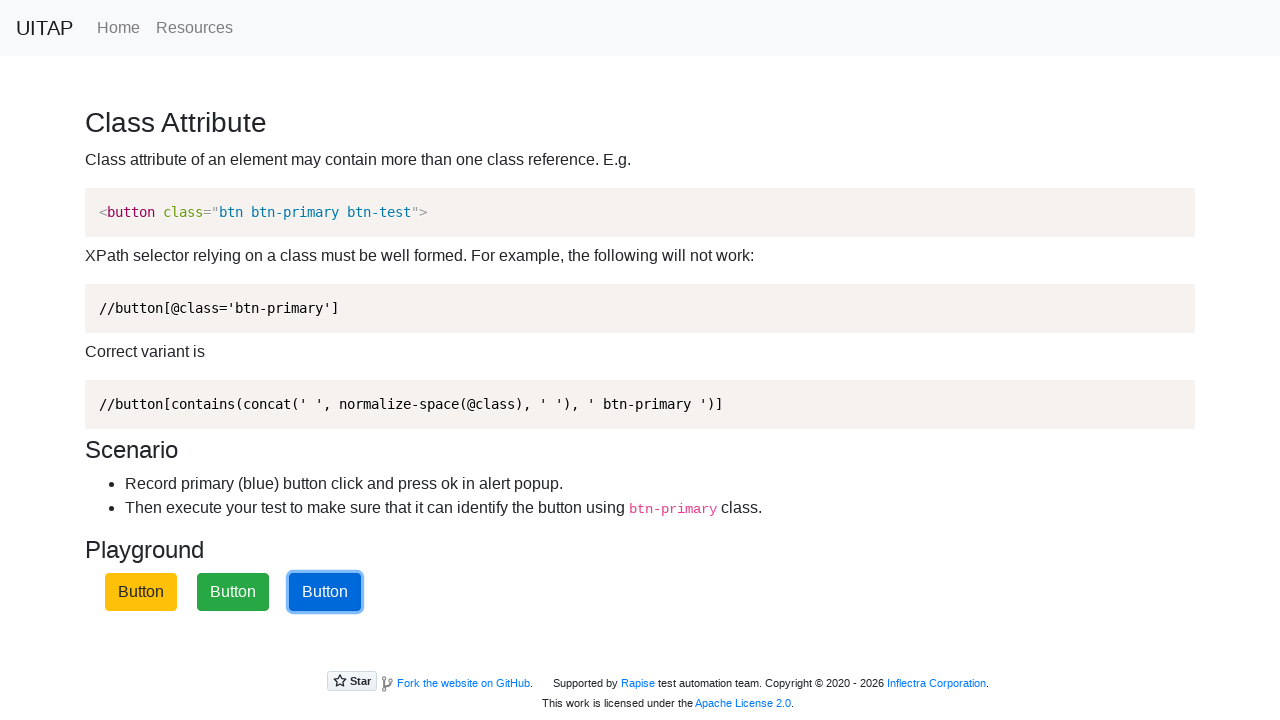